Tests YouTube search functionality by clicking the search bar, entering a search query, submitting it, then performing hover and double-click actions on the voice search button

Starting URL: https://www.youtube.com/

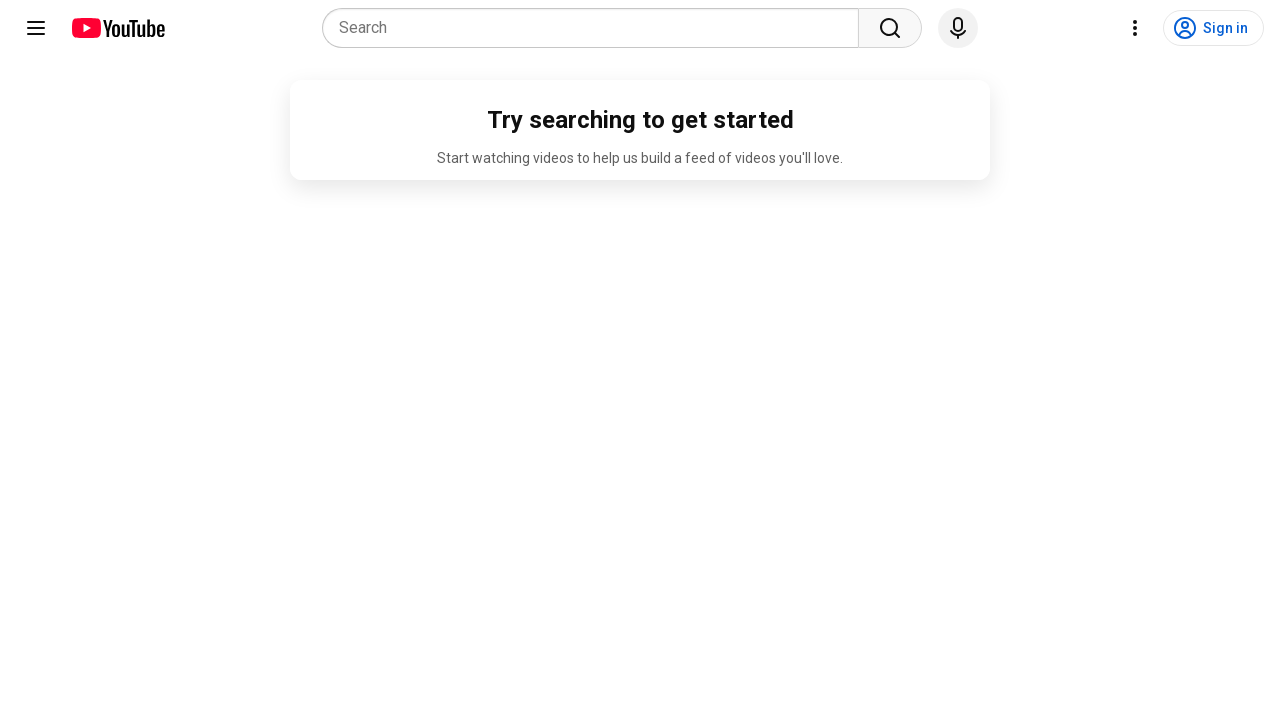

Clicked on the search bar at (596, 28) on internal:role=combobox[name="Search"i]
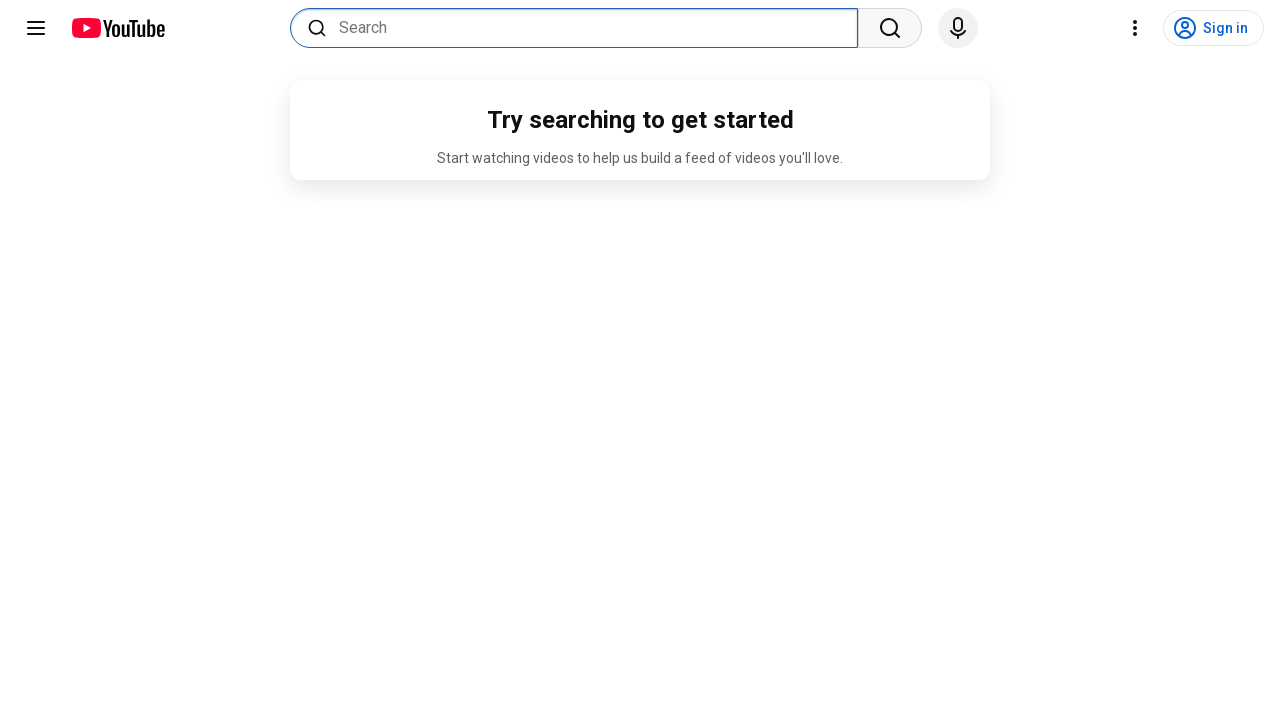

Filled search bar with 'Playwright tutorial' on internal:role=combobox[name="Search"i]
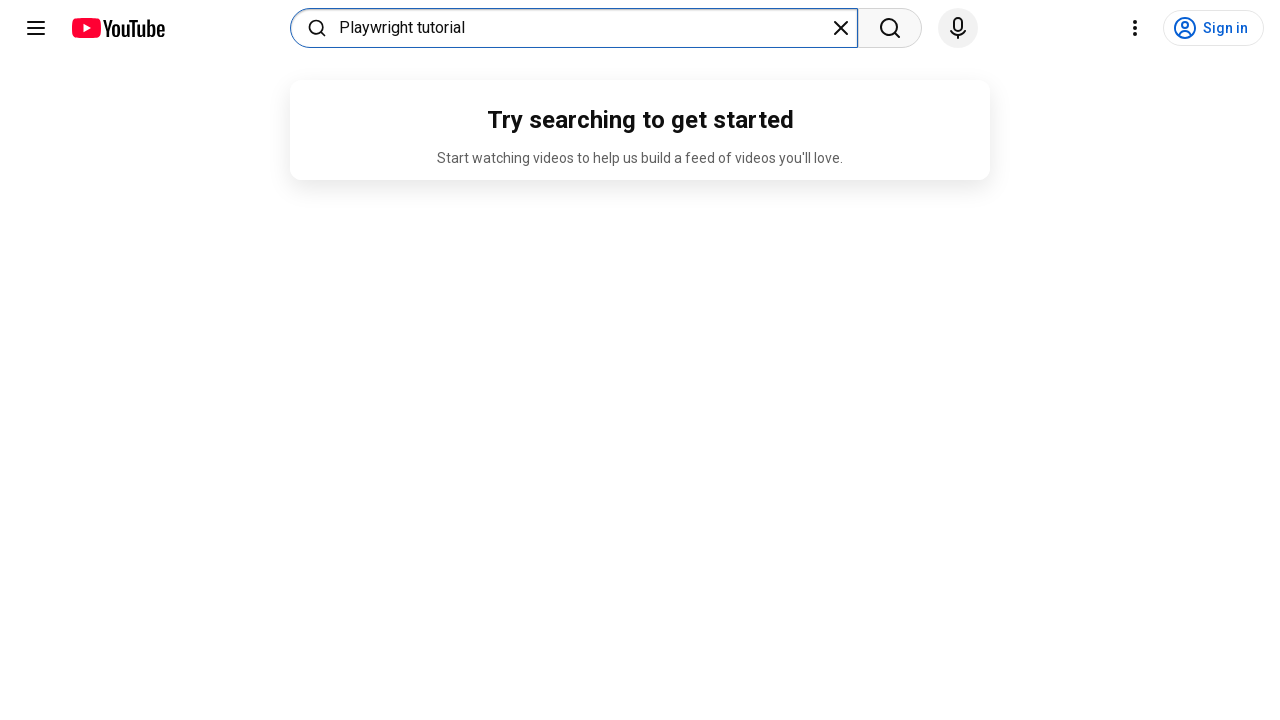

Pressed Enter to submit the search query on internal:role=combobox[name="Search"i]
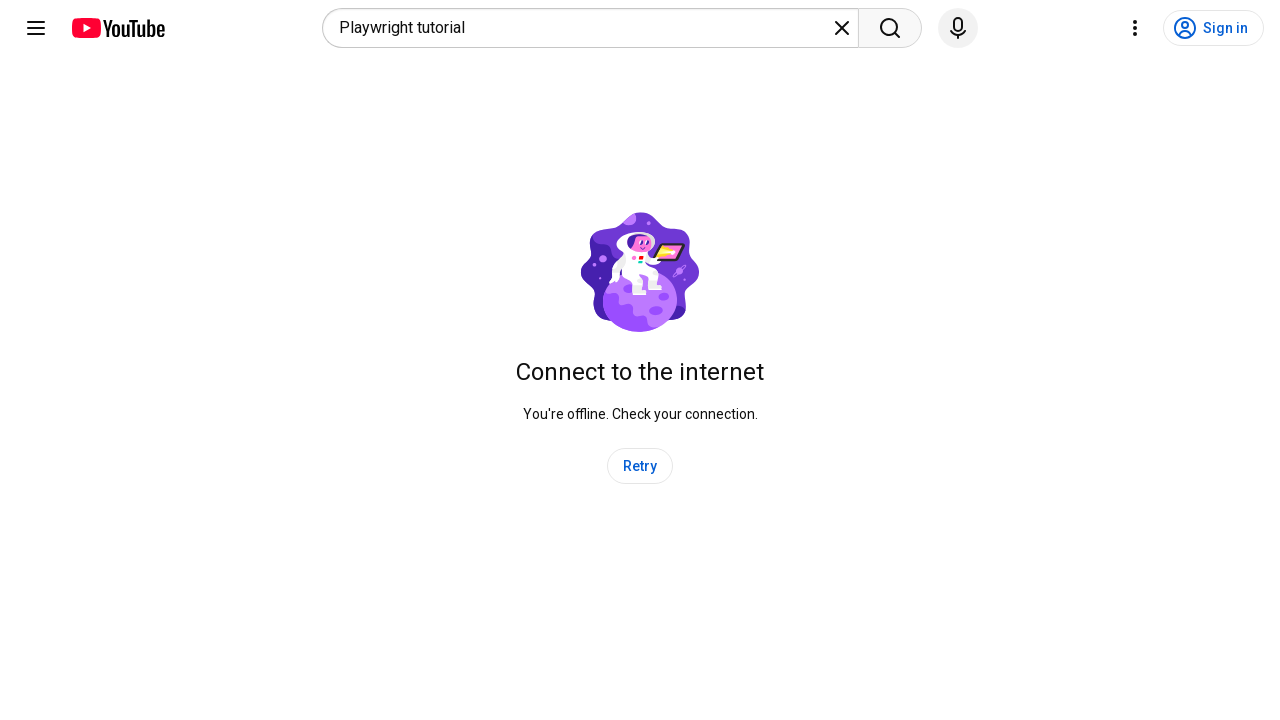

Hovered over the voice search button at (958, 28) on internal:label="Search with your voice"i
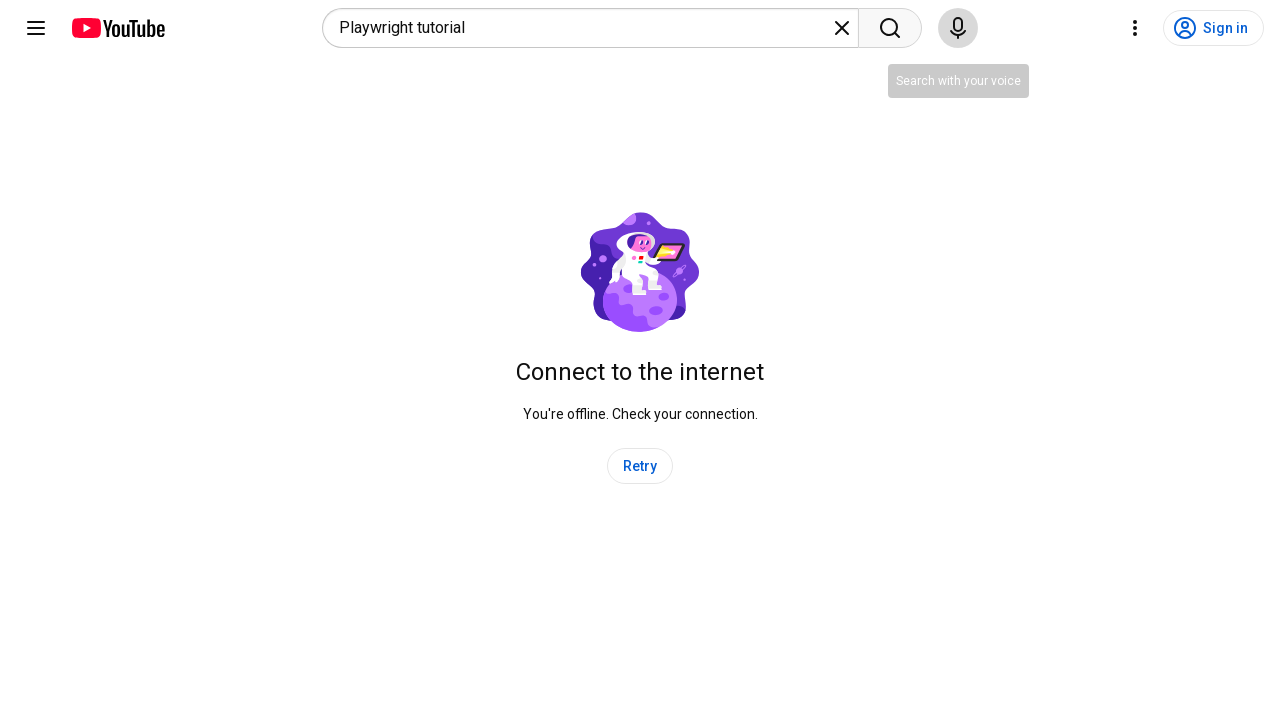

Double-clicked on the voice search button at (958, 28) on internal:label="Search with your voice"i
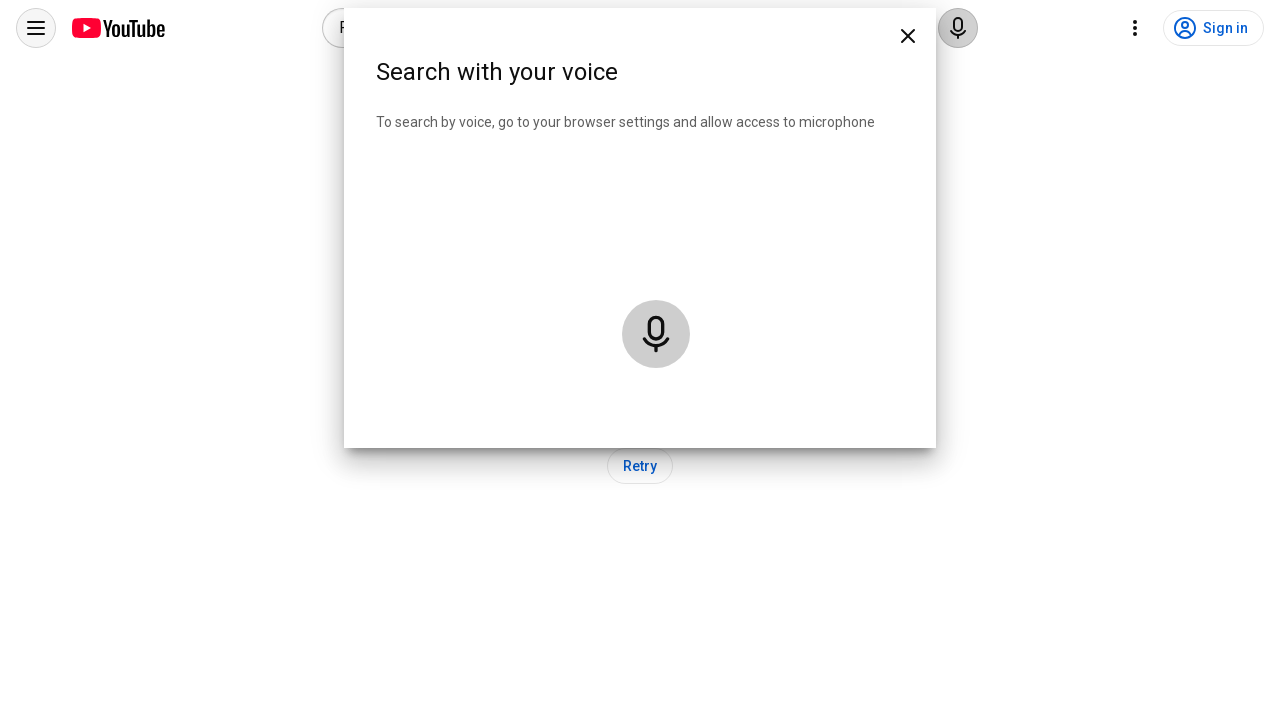

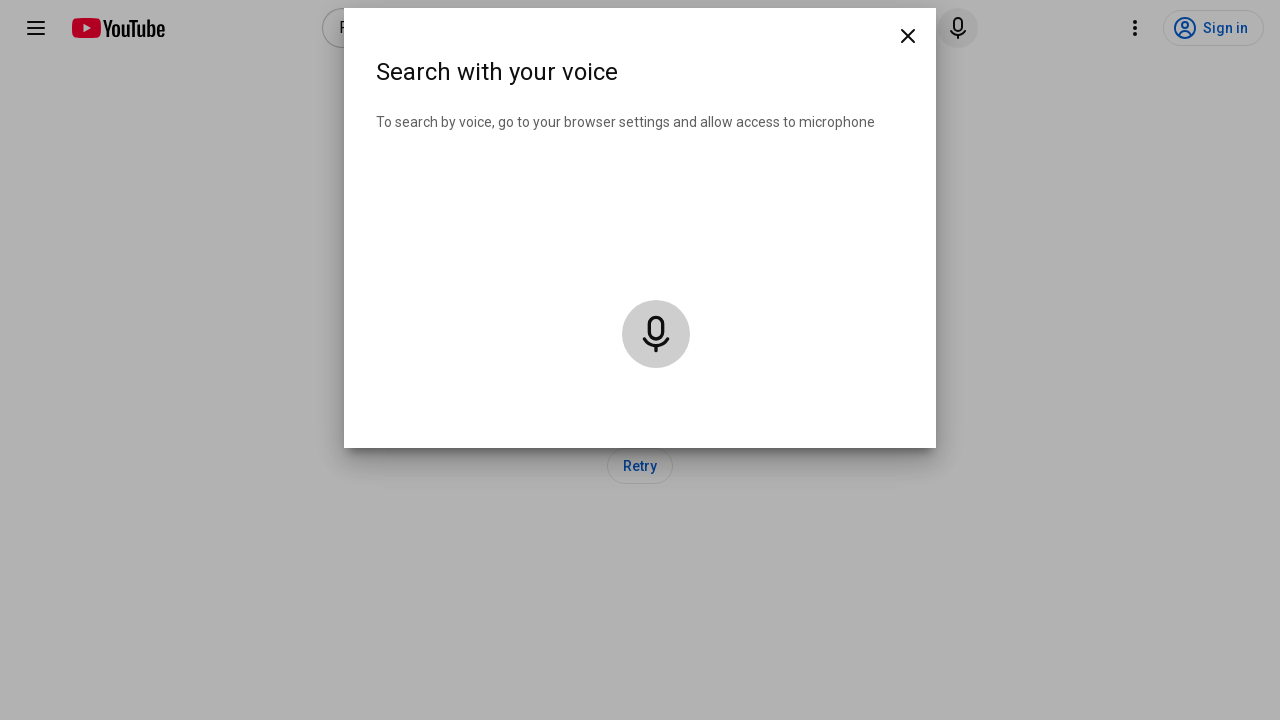